Tests dropdown select field by selecting an option by value

Starting URL: https://www.selenium.dev/selenium/web/web-form.html

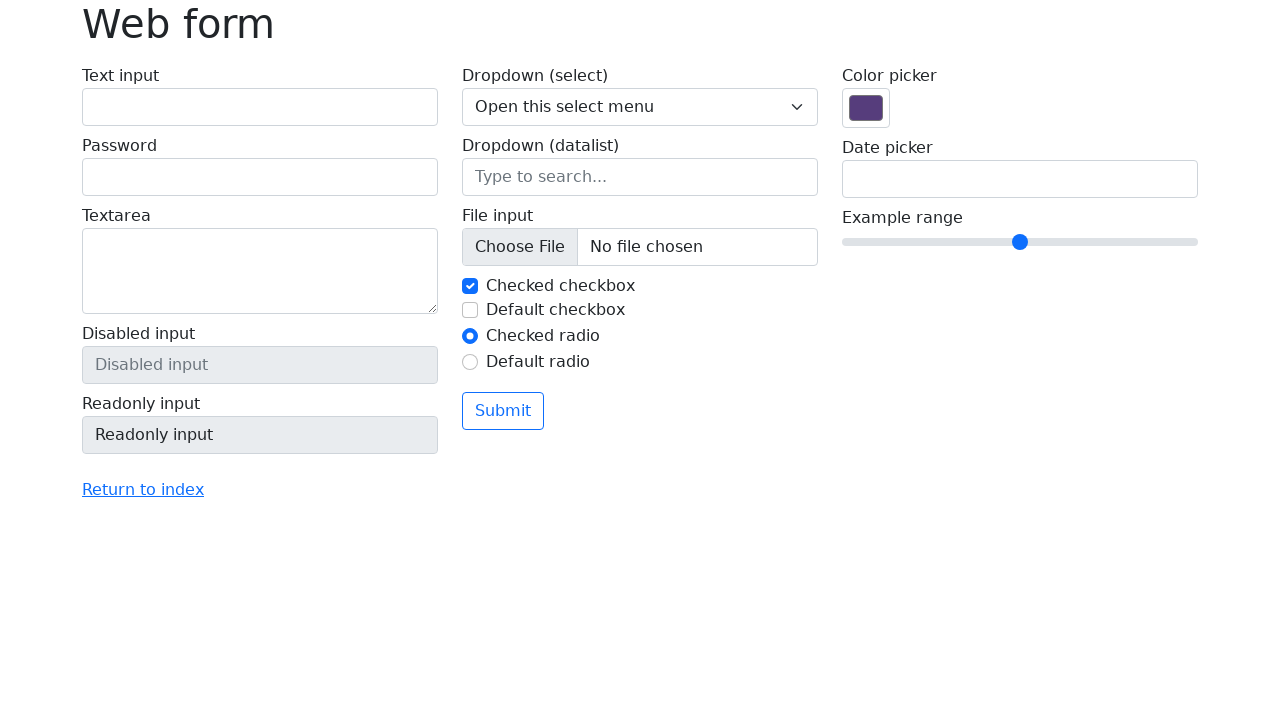

Navigated to web form page
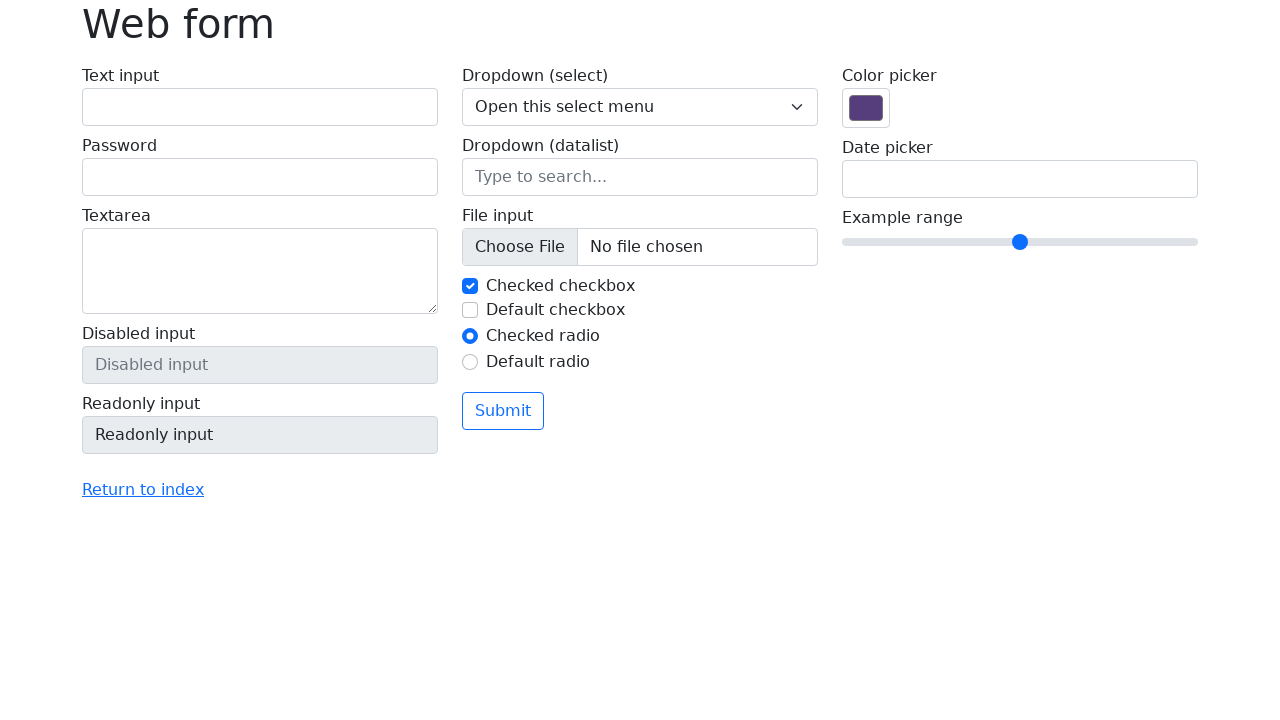

Selected option with value '2' from dropdown field on [name='my-select']
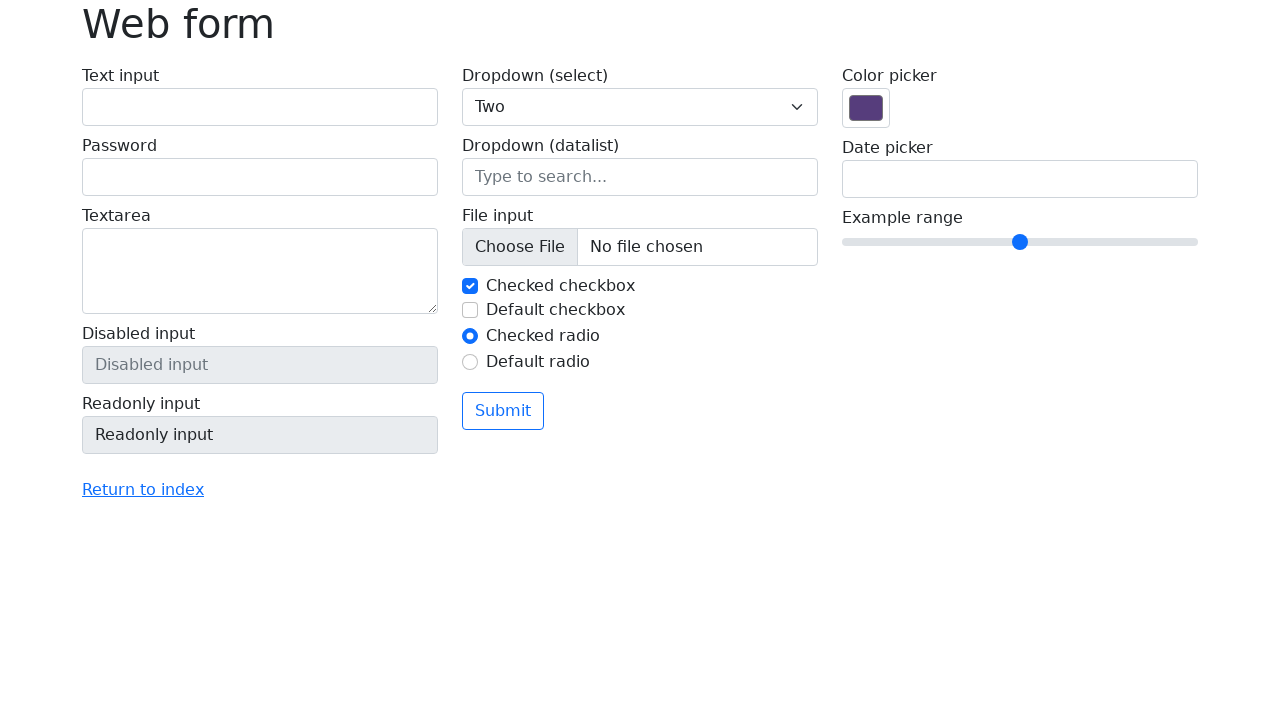

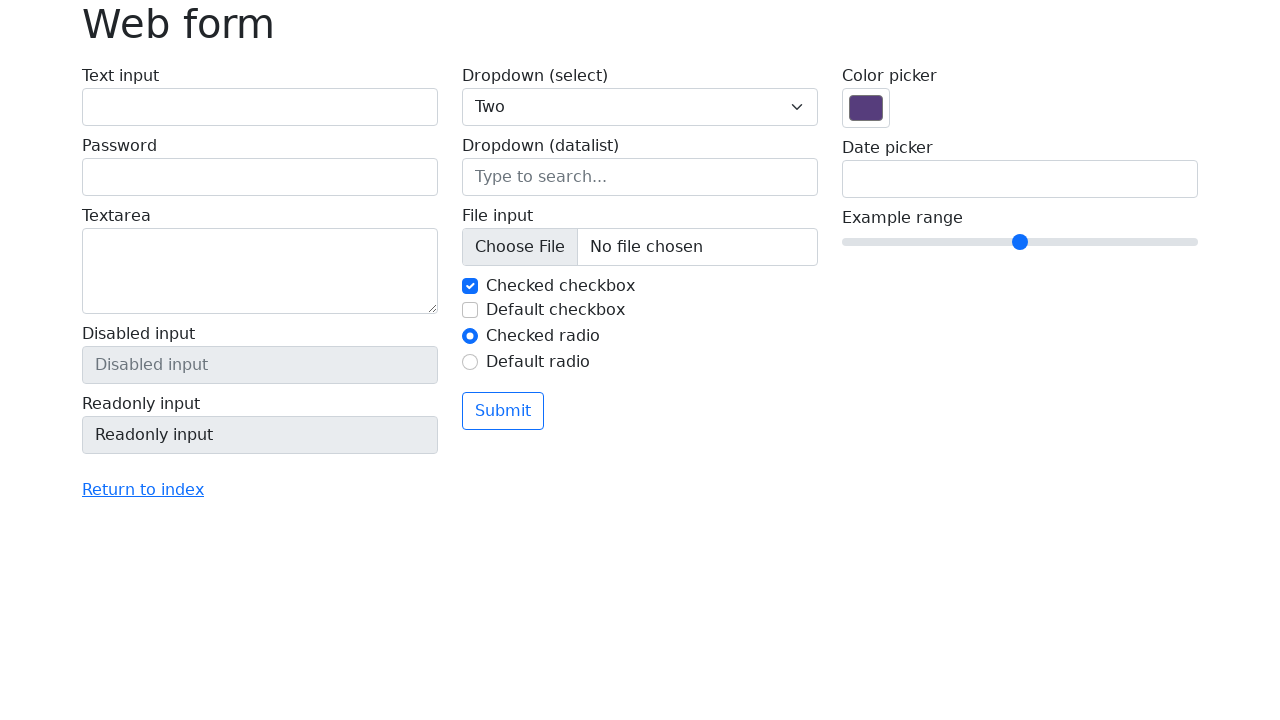